Navigates to WiseQuarter homepage and verifies the page loads successfully

Starting URL: https://www.wisequarter.com

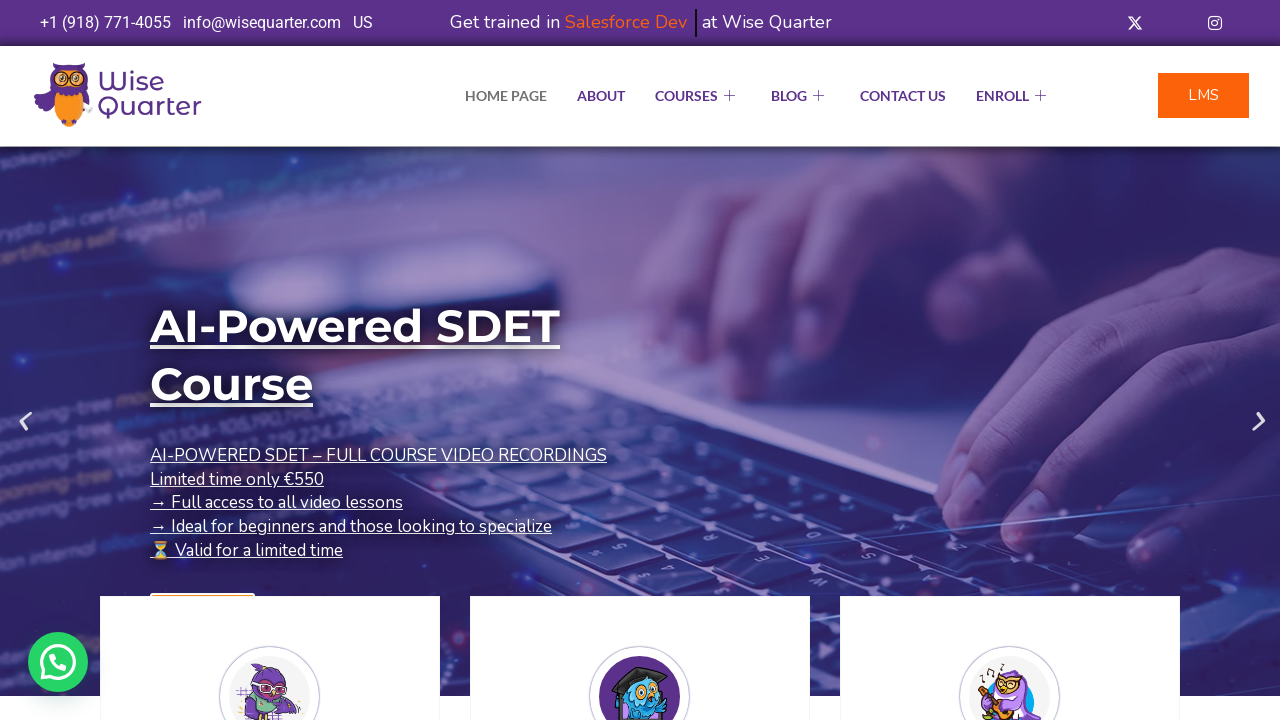

Waited for page to reach domcontentloaded state
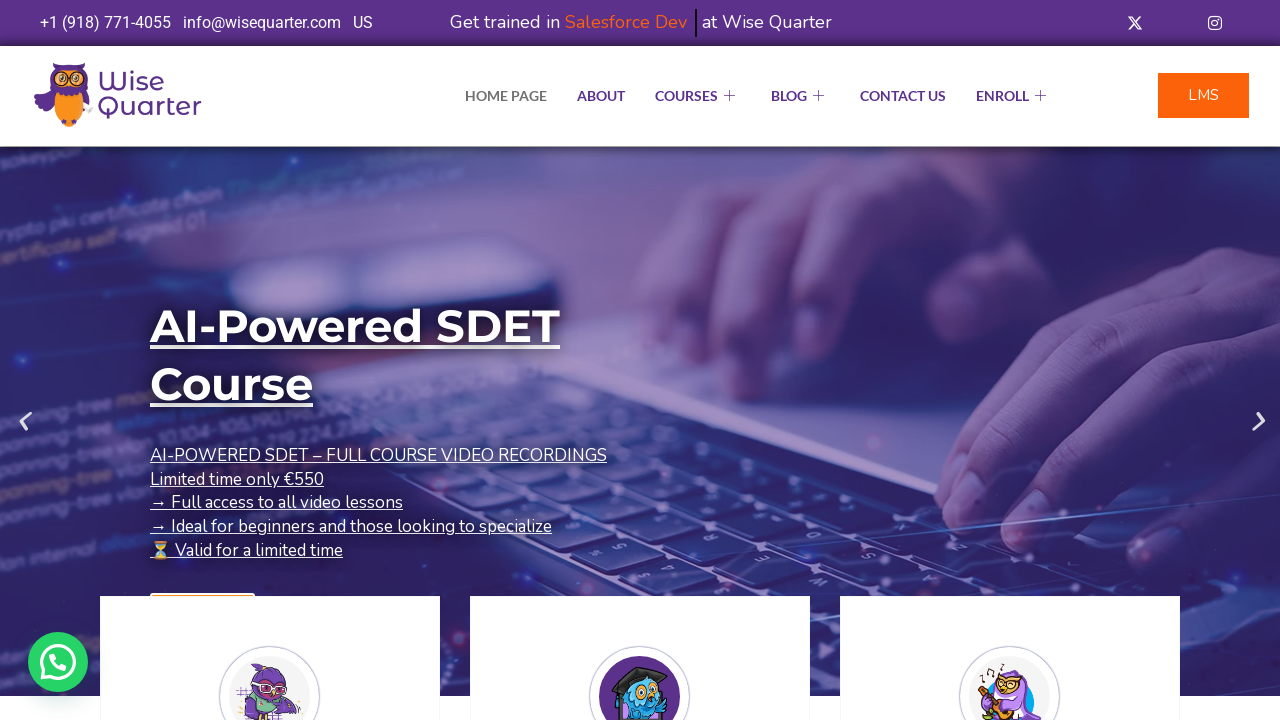

Retrieved window handle from page context
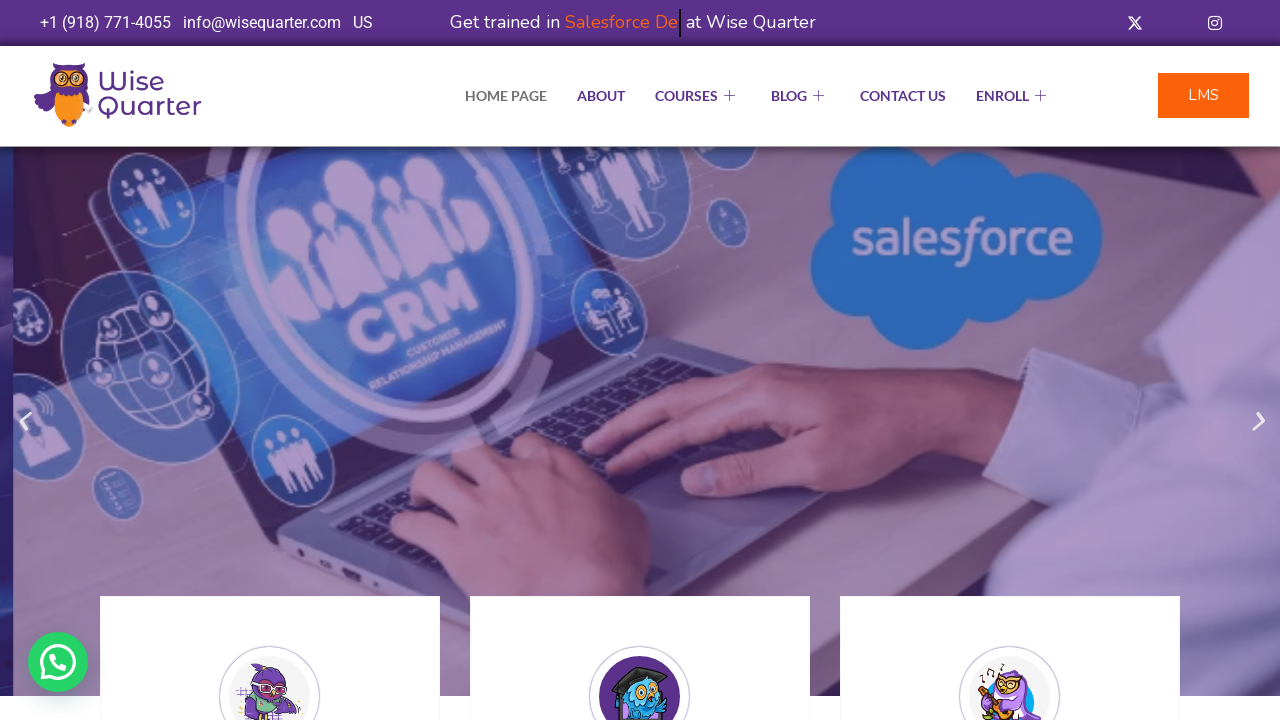

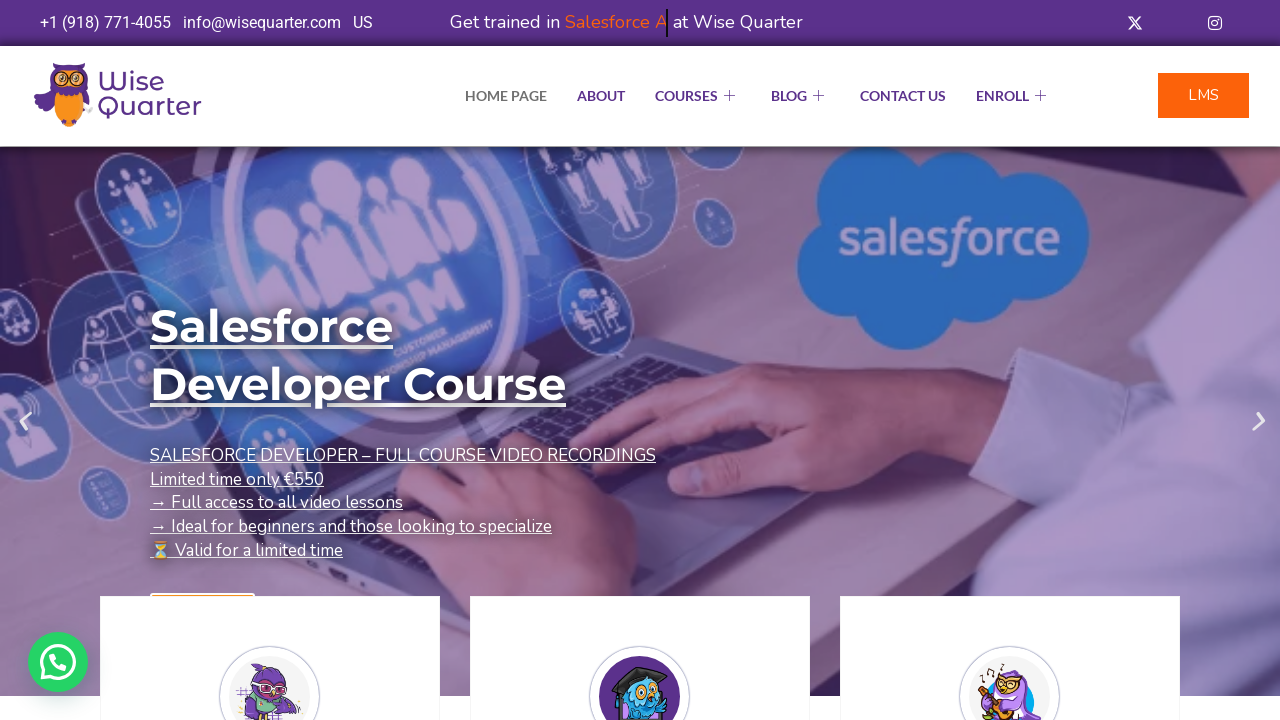